Tests JavaScript exception handling by clicking a button that triggers a JS exception

Starting URL: https://www.selenium.dev/selenium/web/bidi/logEntryAdded.html

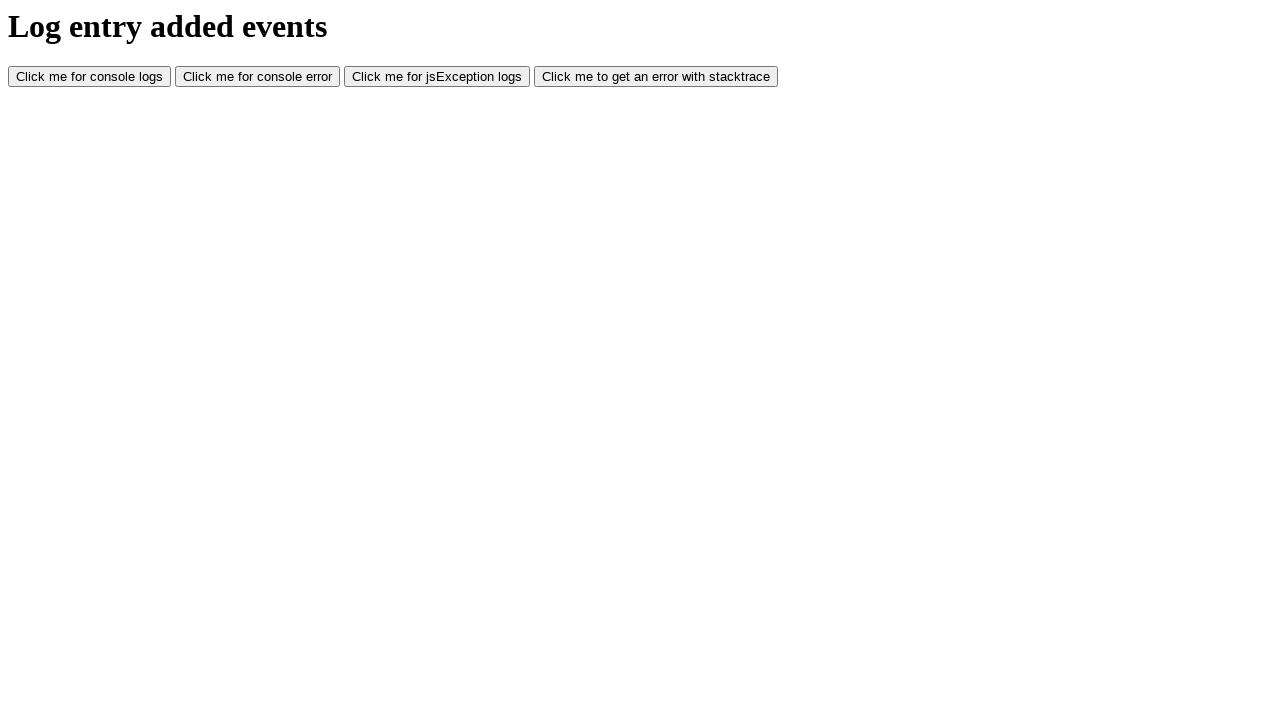

Navigated to JavaScript error test page
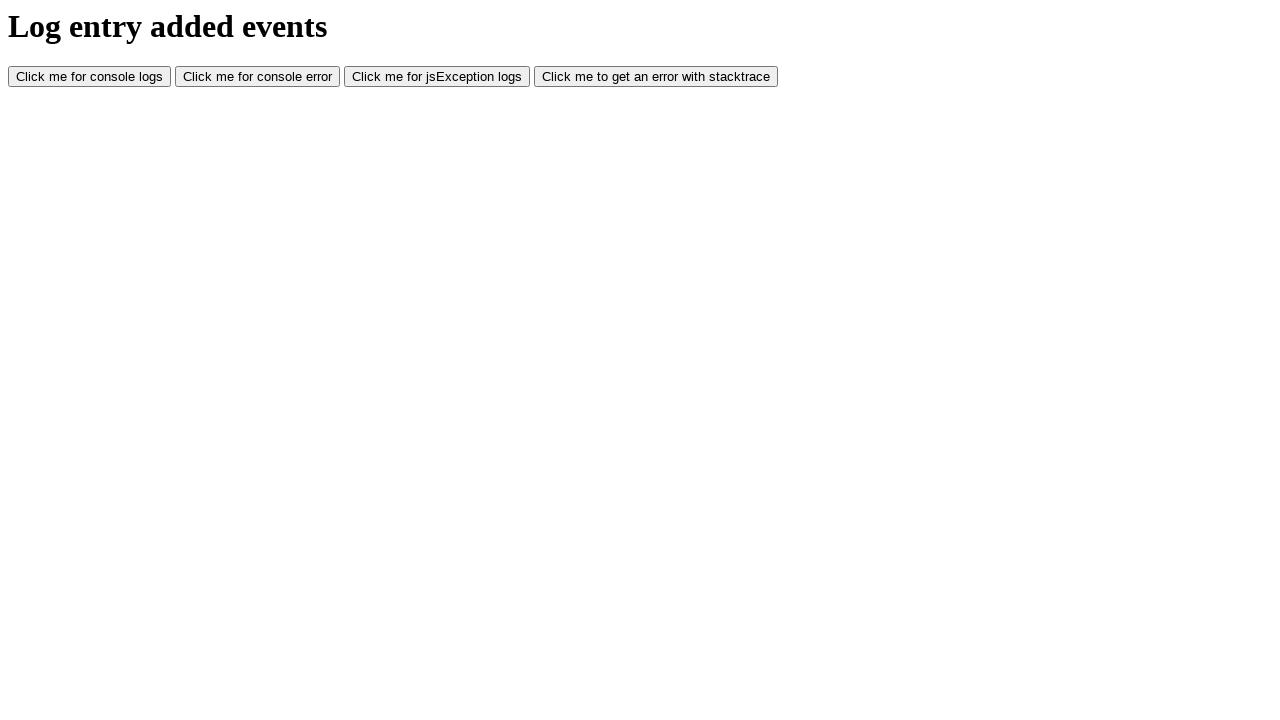

Clicked button that triggers JavaScript exception at (437, 77) on #jsException
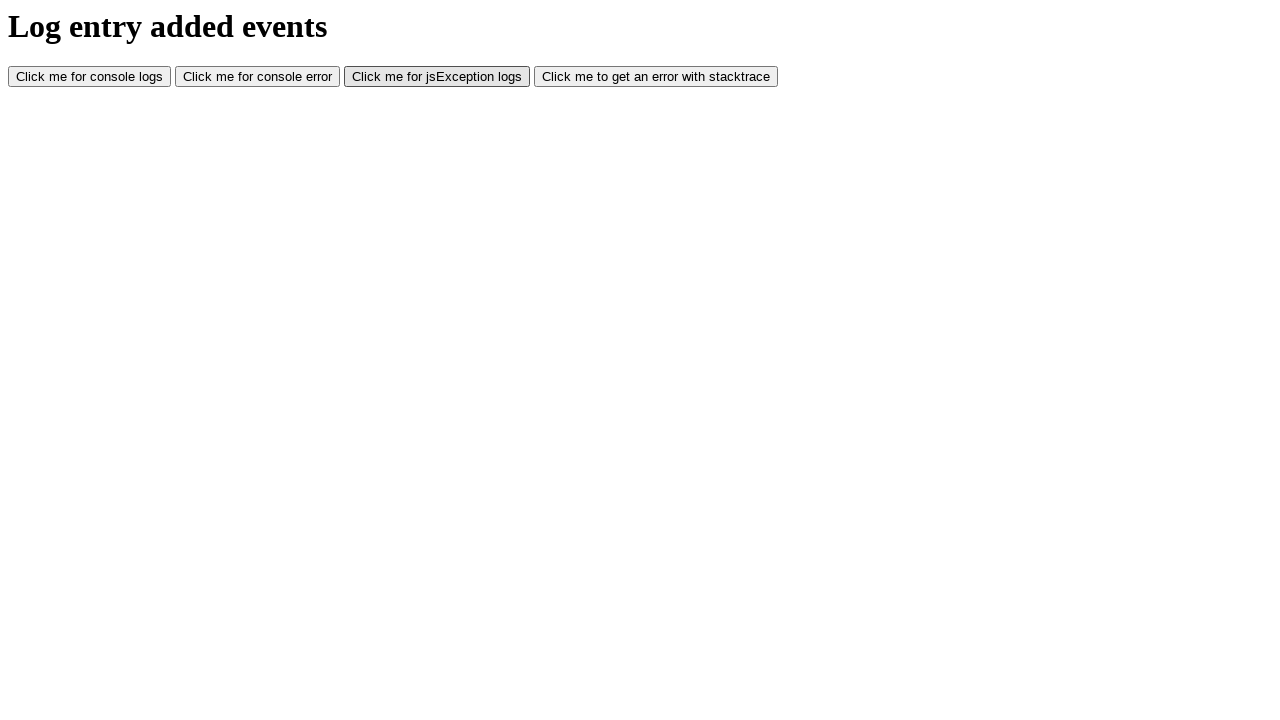

Waited 500ms for exception to be thrown
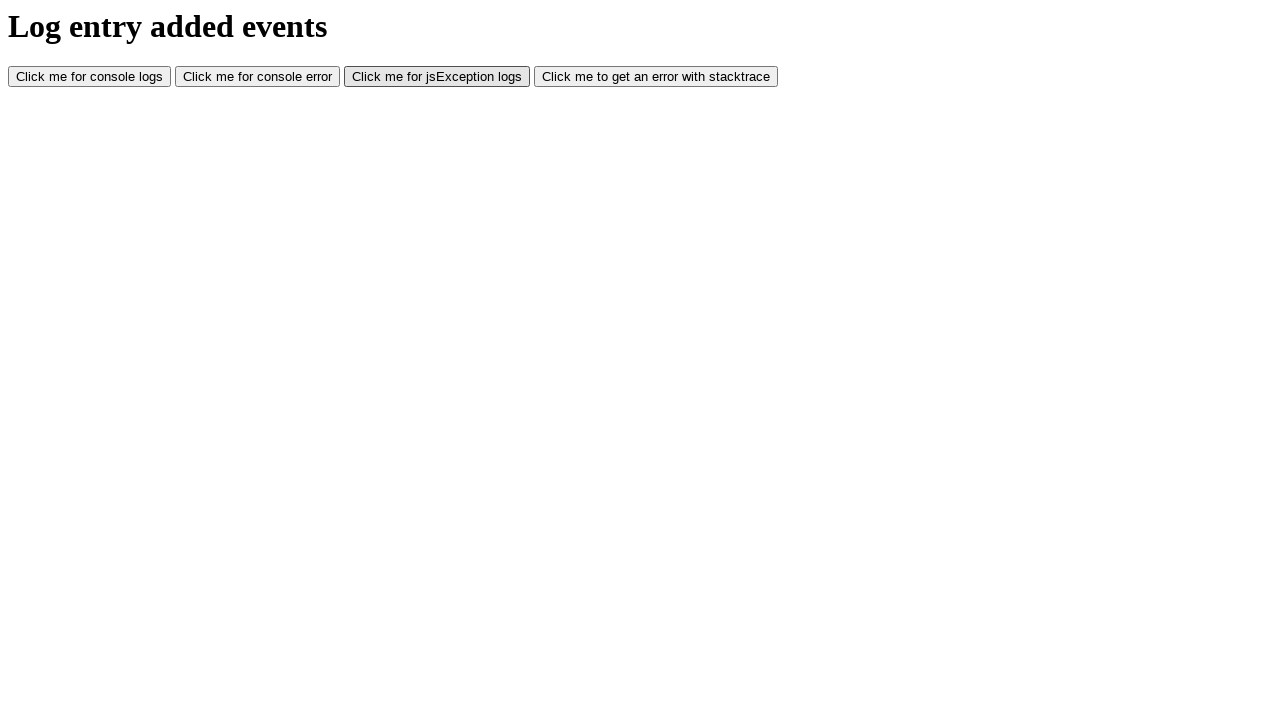

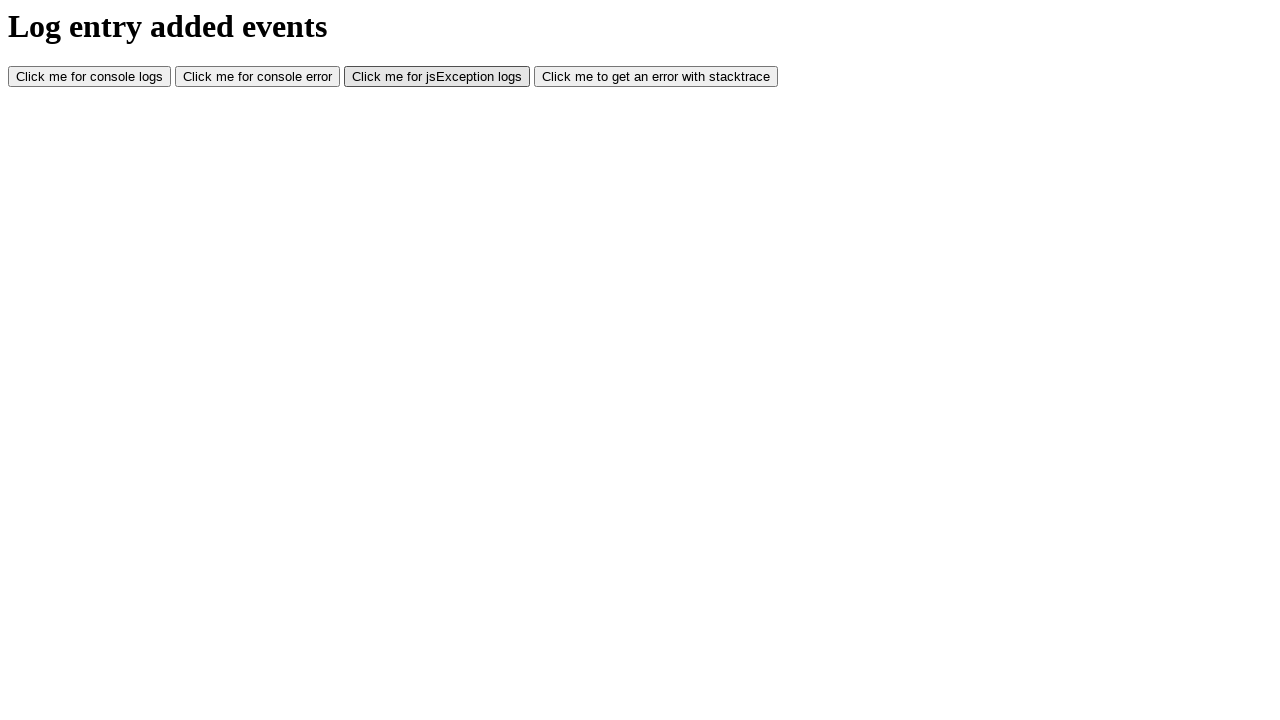